Tests book search functionality by entering a search term and verifying the Git Pocket Guide book appears in results

Starting URL: https://demoqa.com/books

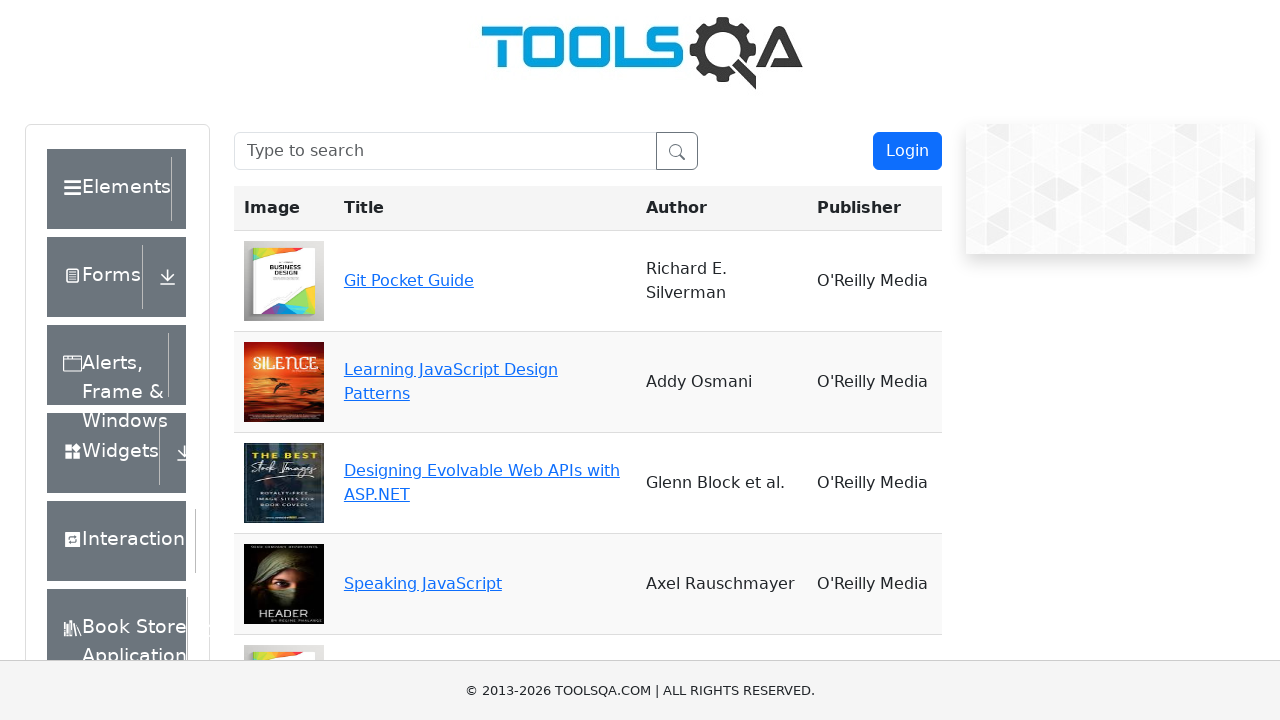

Filled search box with 'Guide' on #searchBox
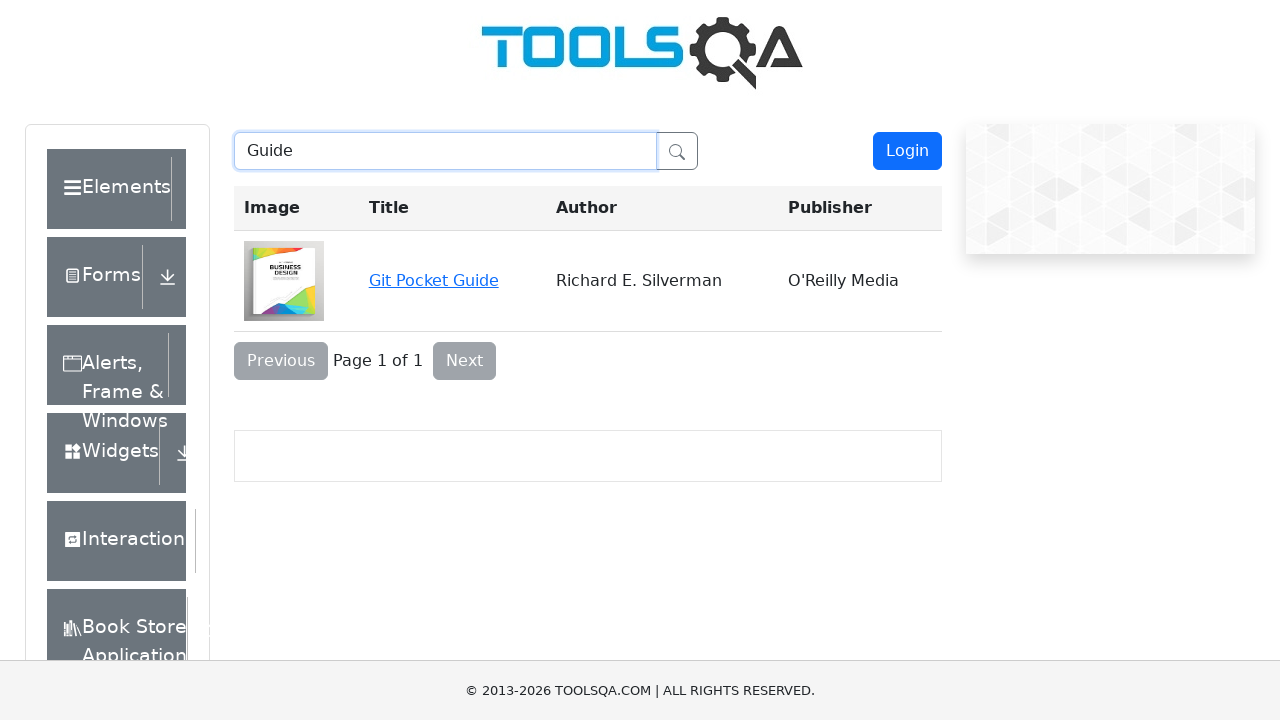

Git Pocket Guide book appeared in search results
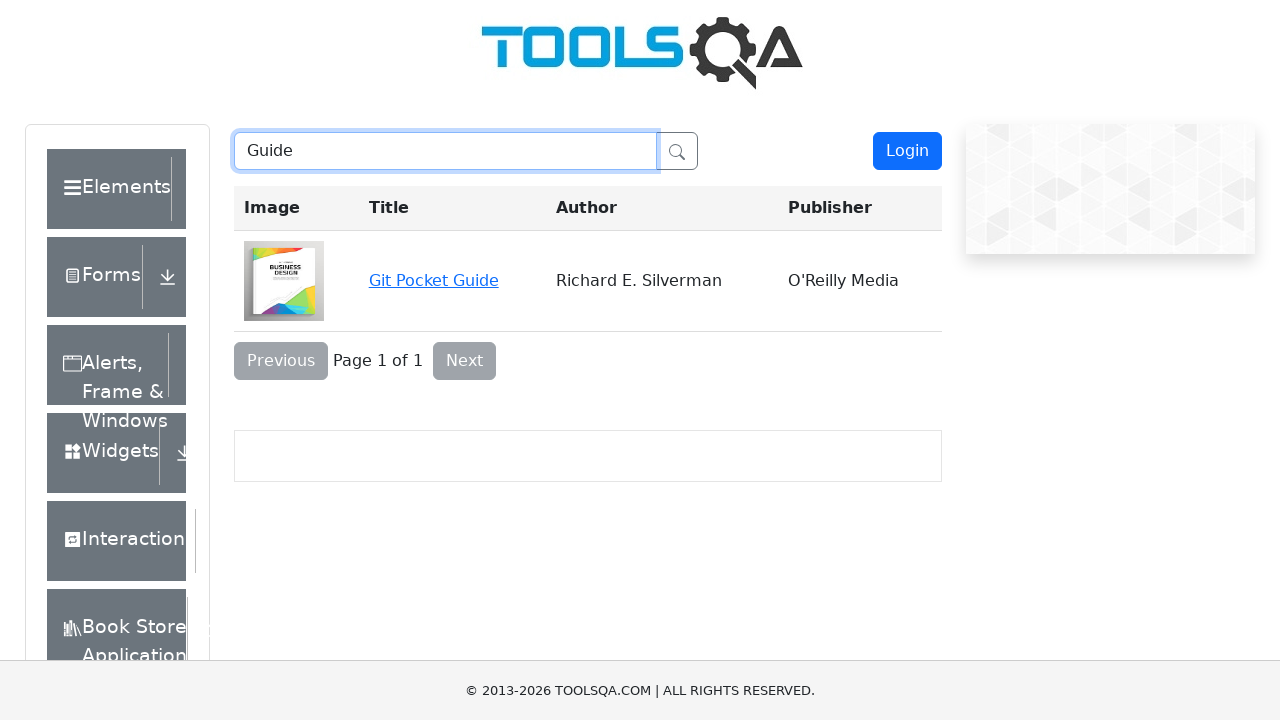

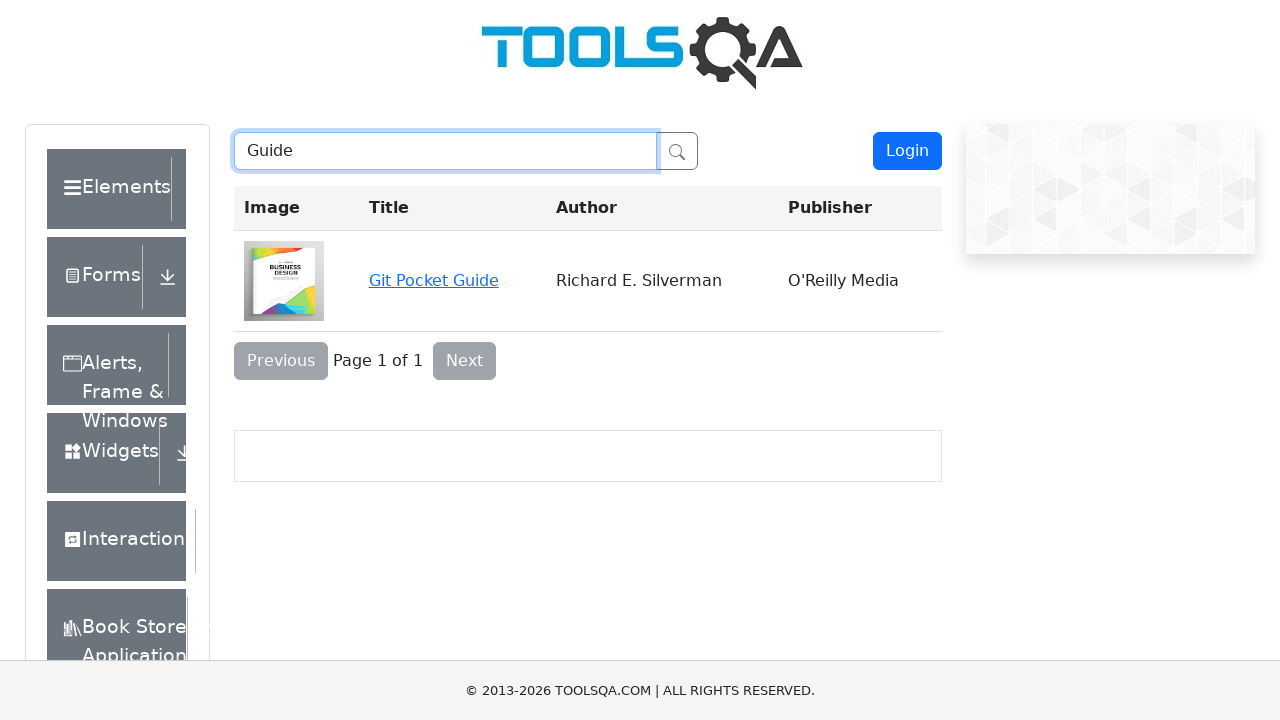